Navigates to the Semantic UI dropdown documentation page, locates a dropdown element, scrolls it into view, and highlights it with a blue dotted border using JavaScript execution.

Starting URL: https://semantic-ui.com/modules/dropdown.html

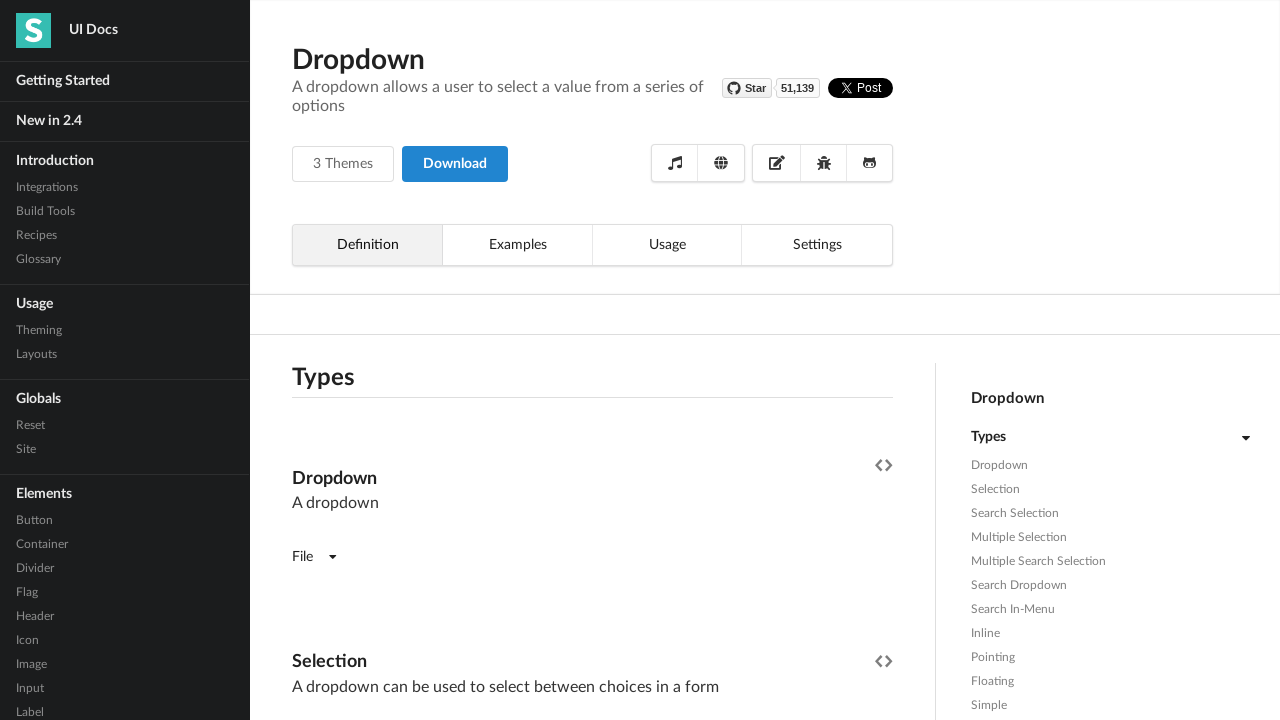

Set viewport size to 1920x1080
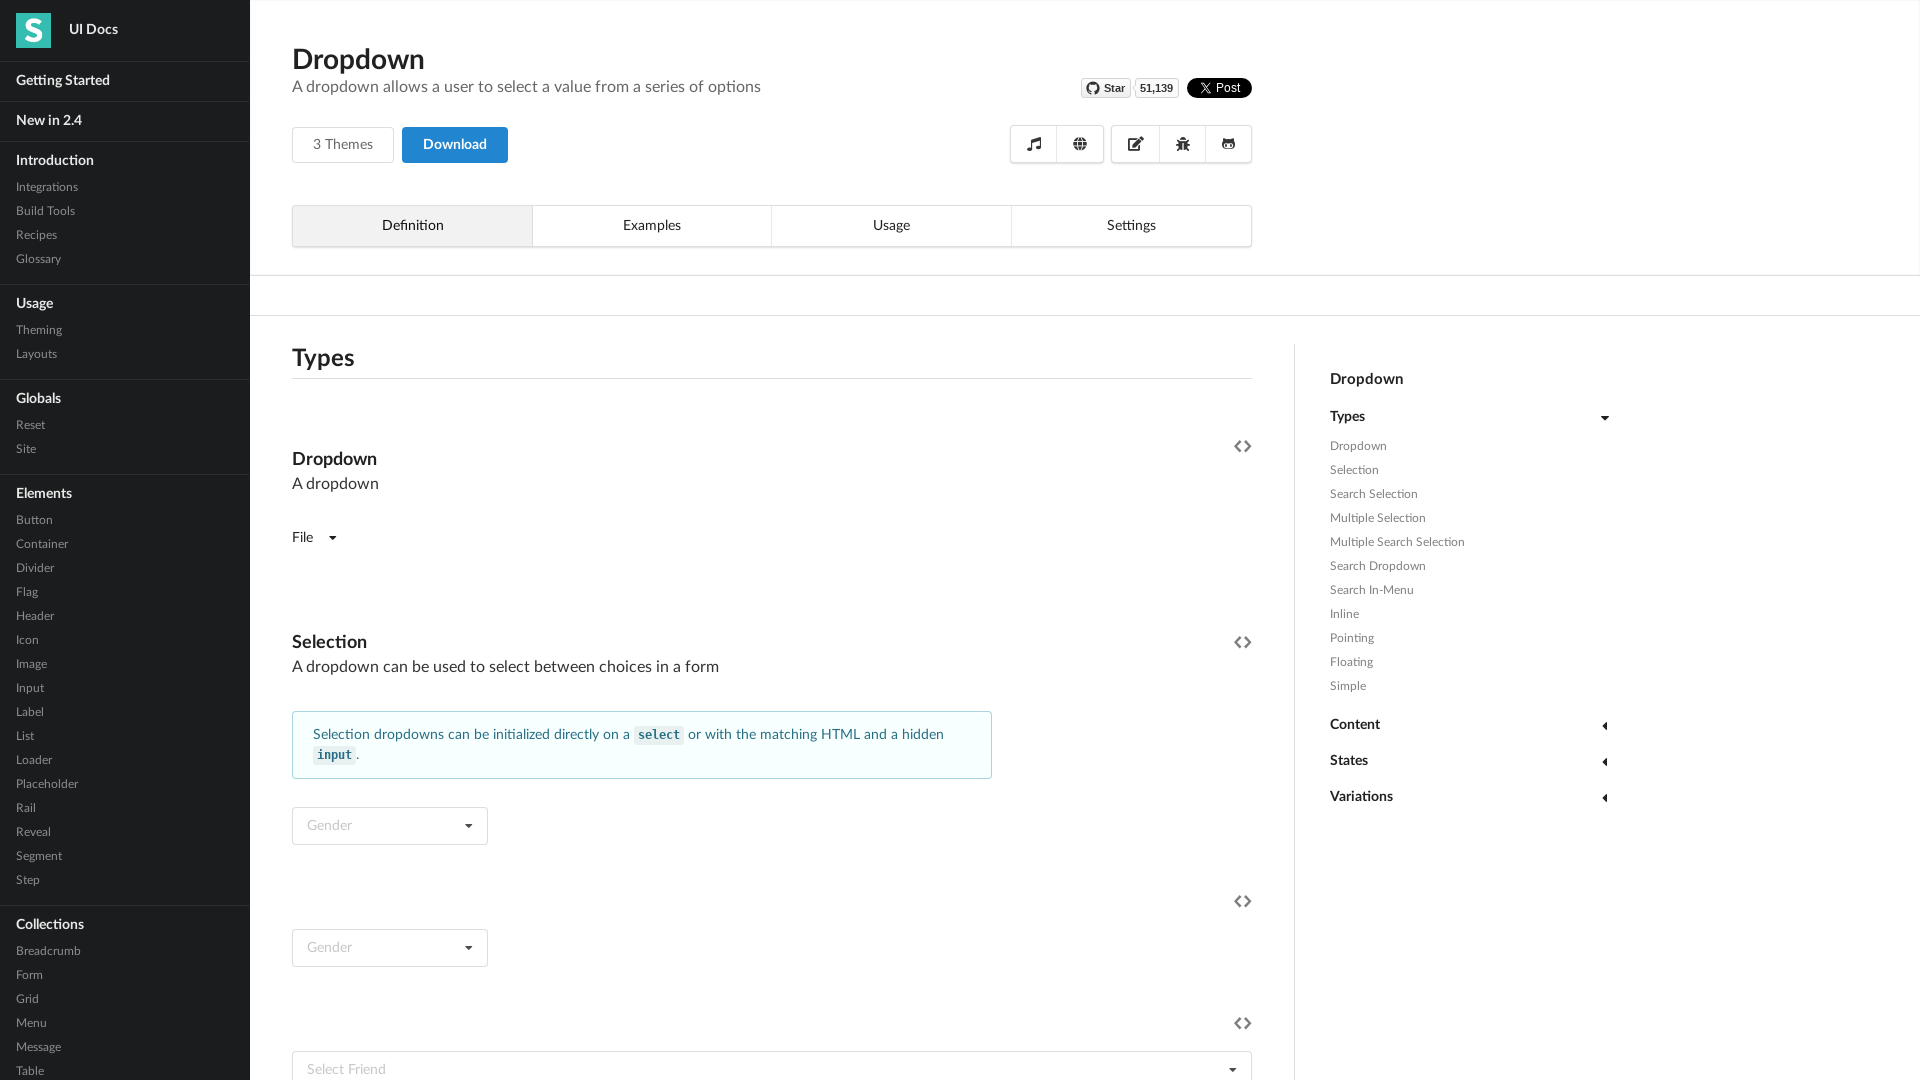

Navigated to Semantic UI dropdown documentation page
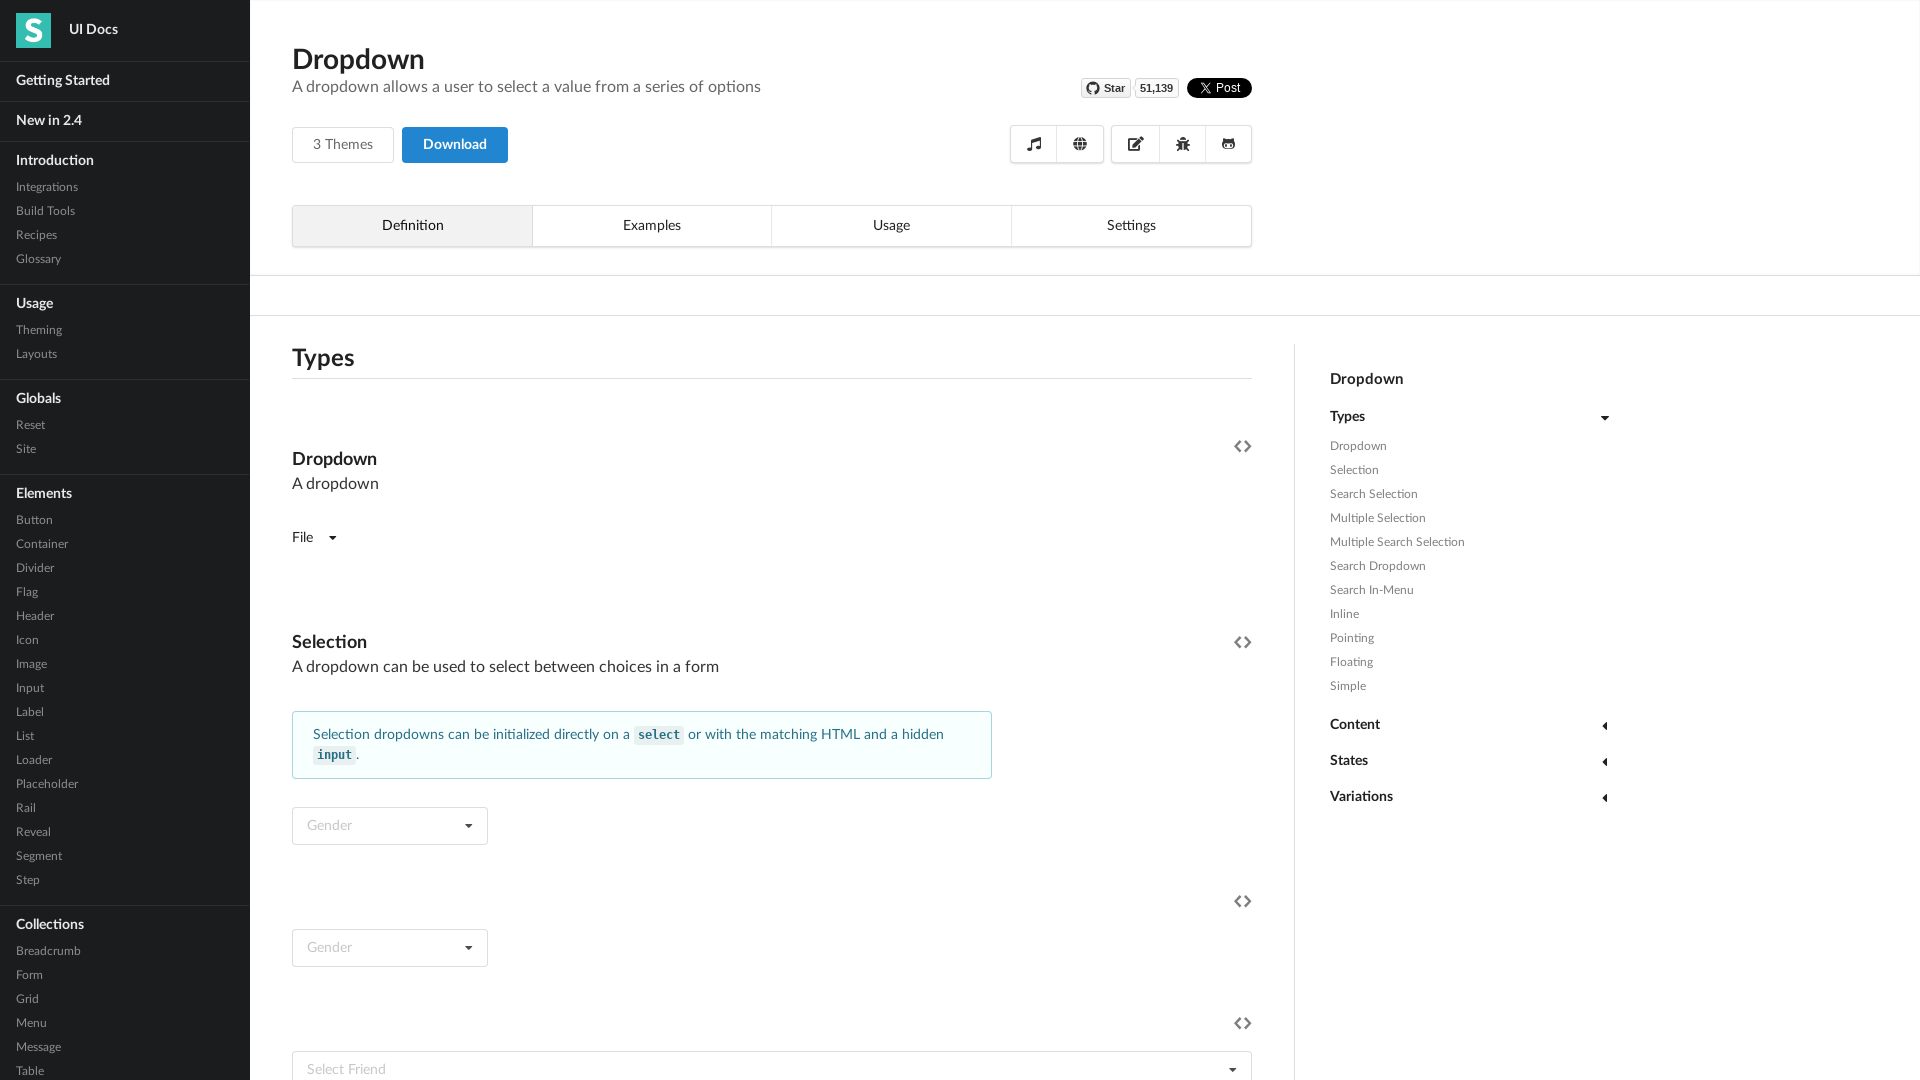

Located first dropdown selection element
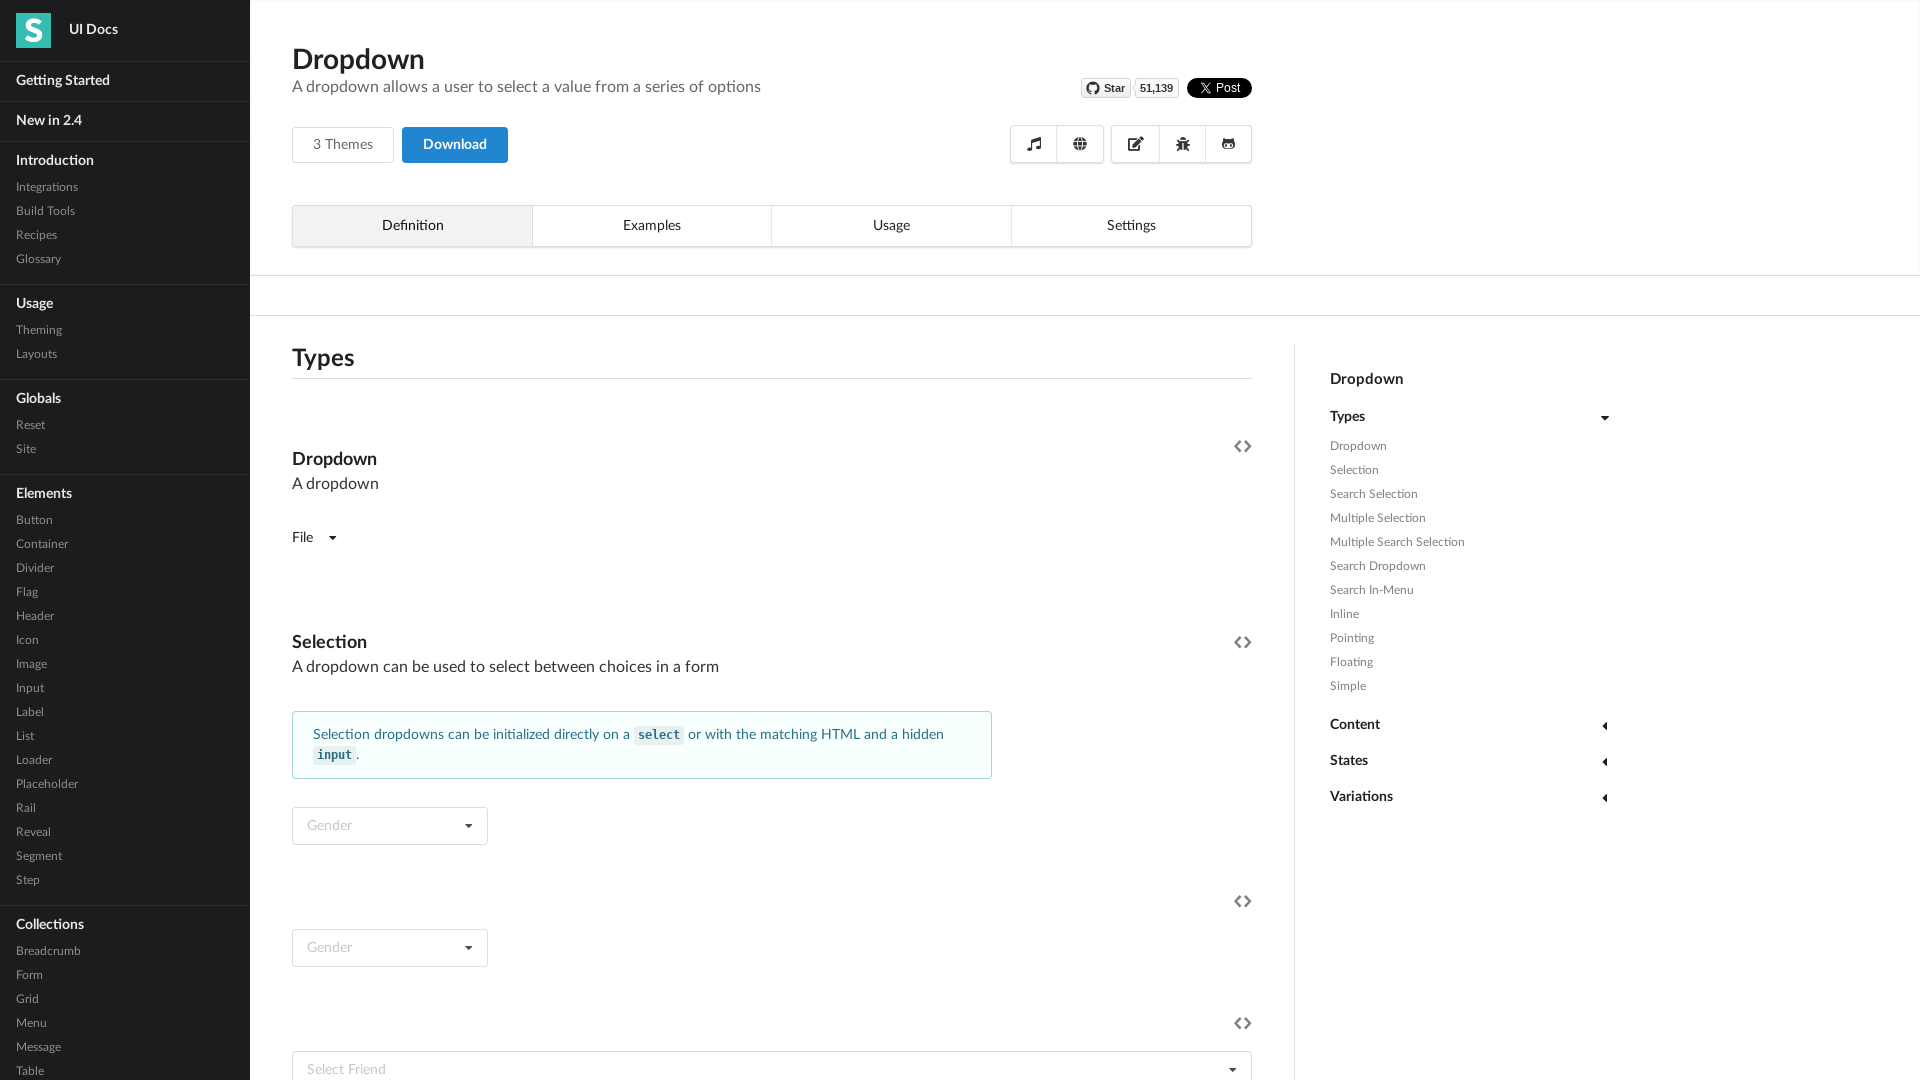

Scrolled dropdown element into view
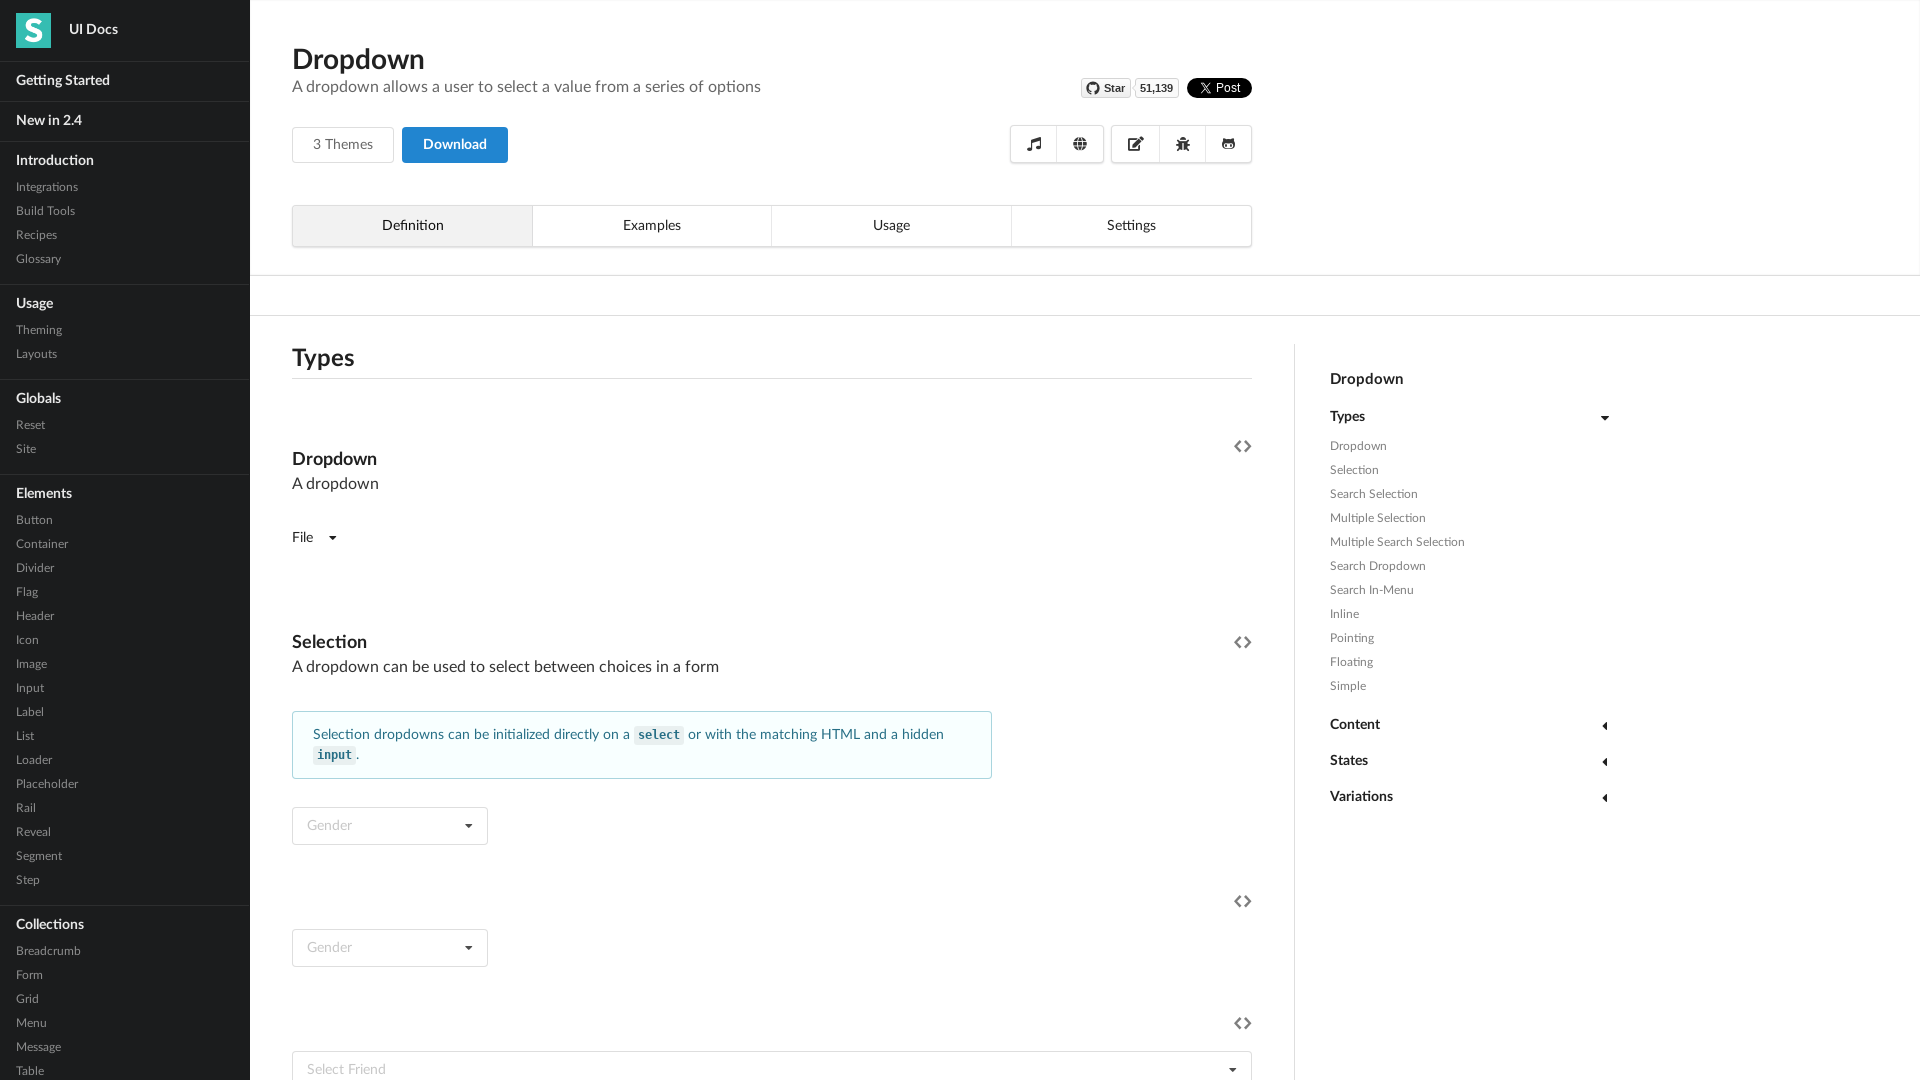

Applied blue dotted border highlight to dropdown element
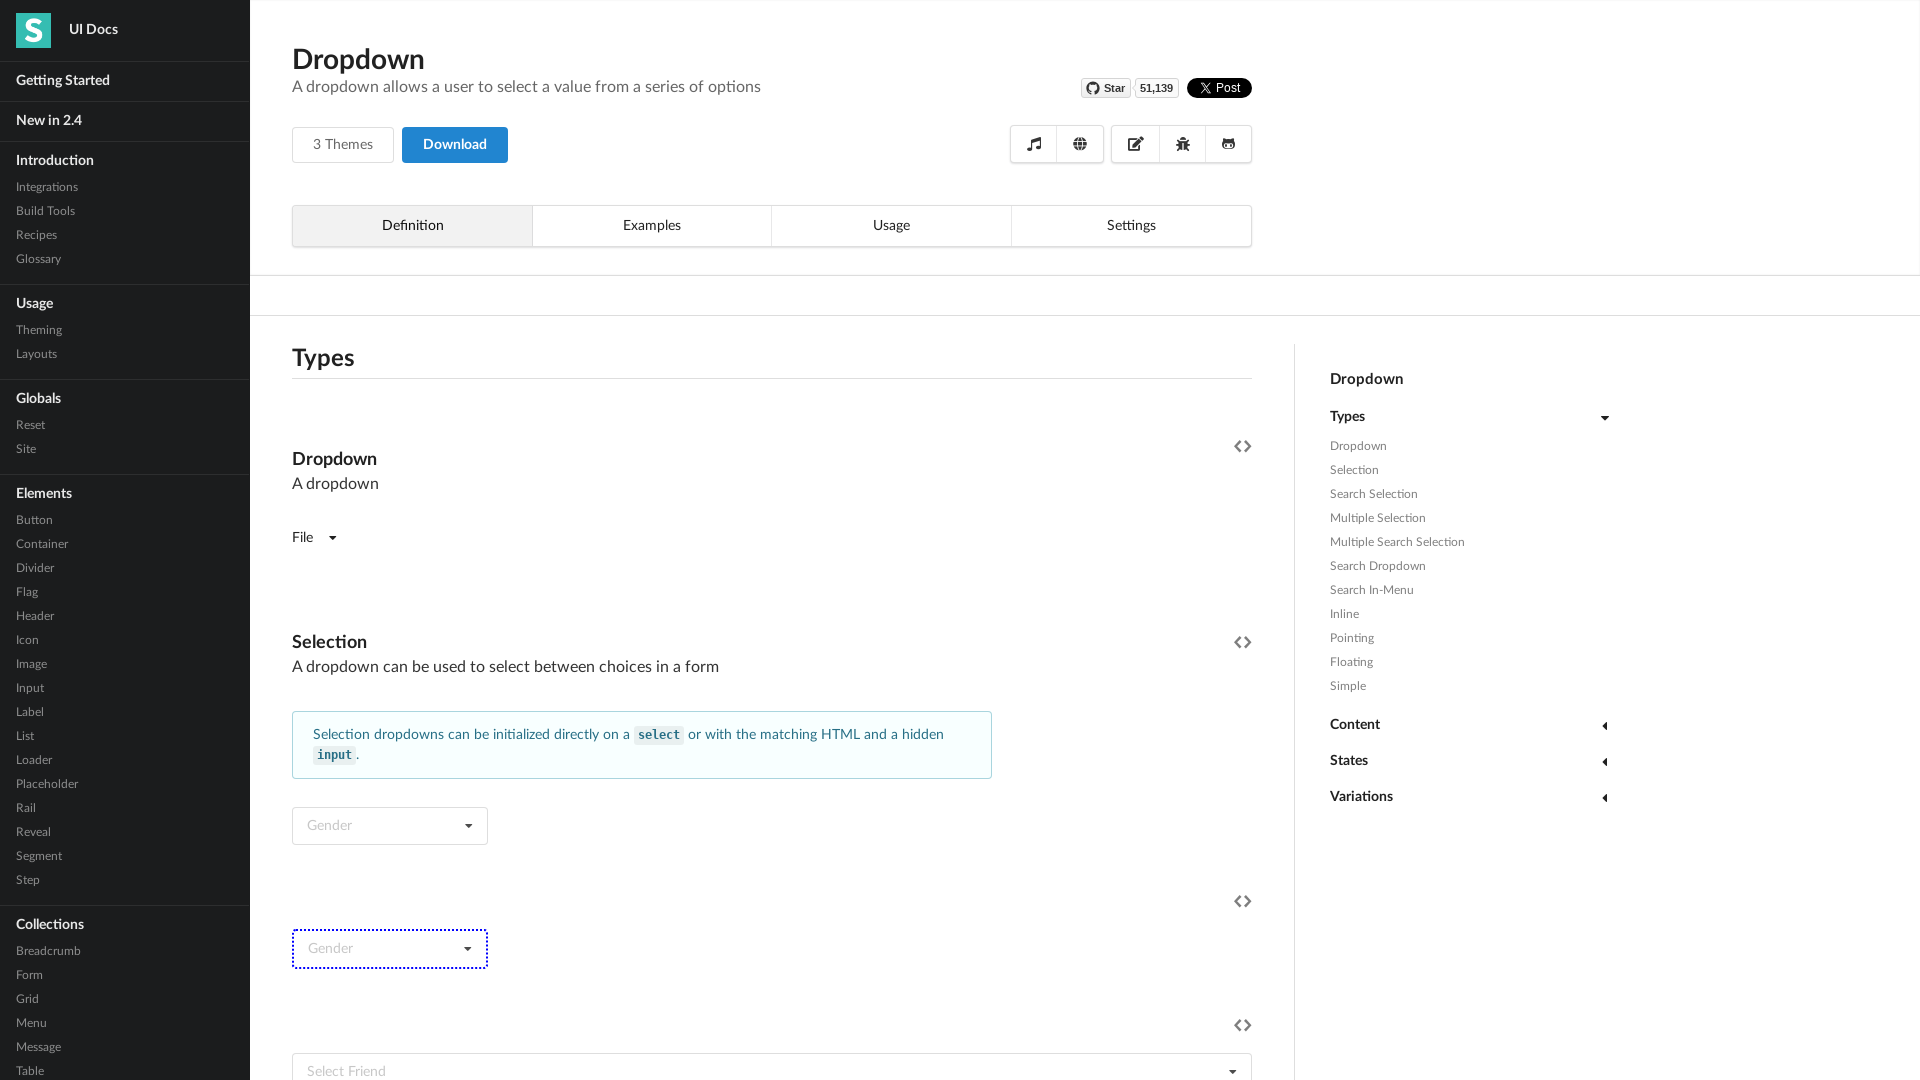

Waited 1 second to observe highlight effect
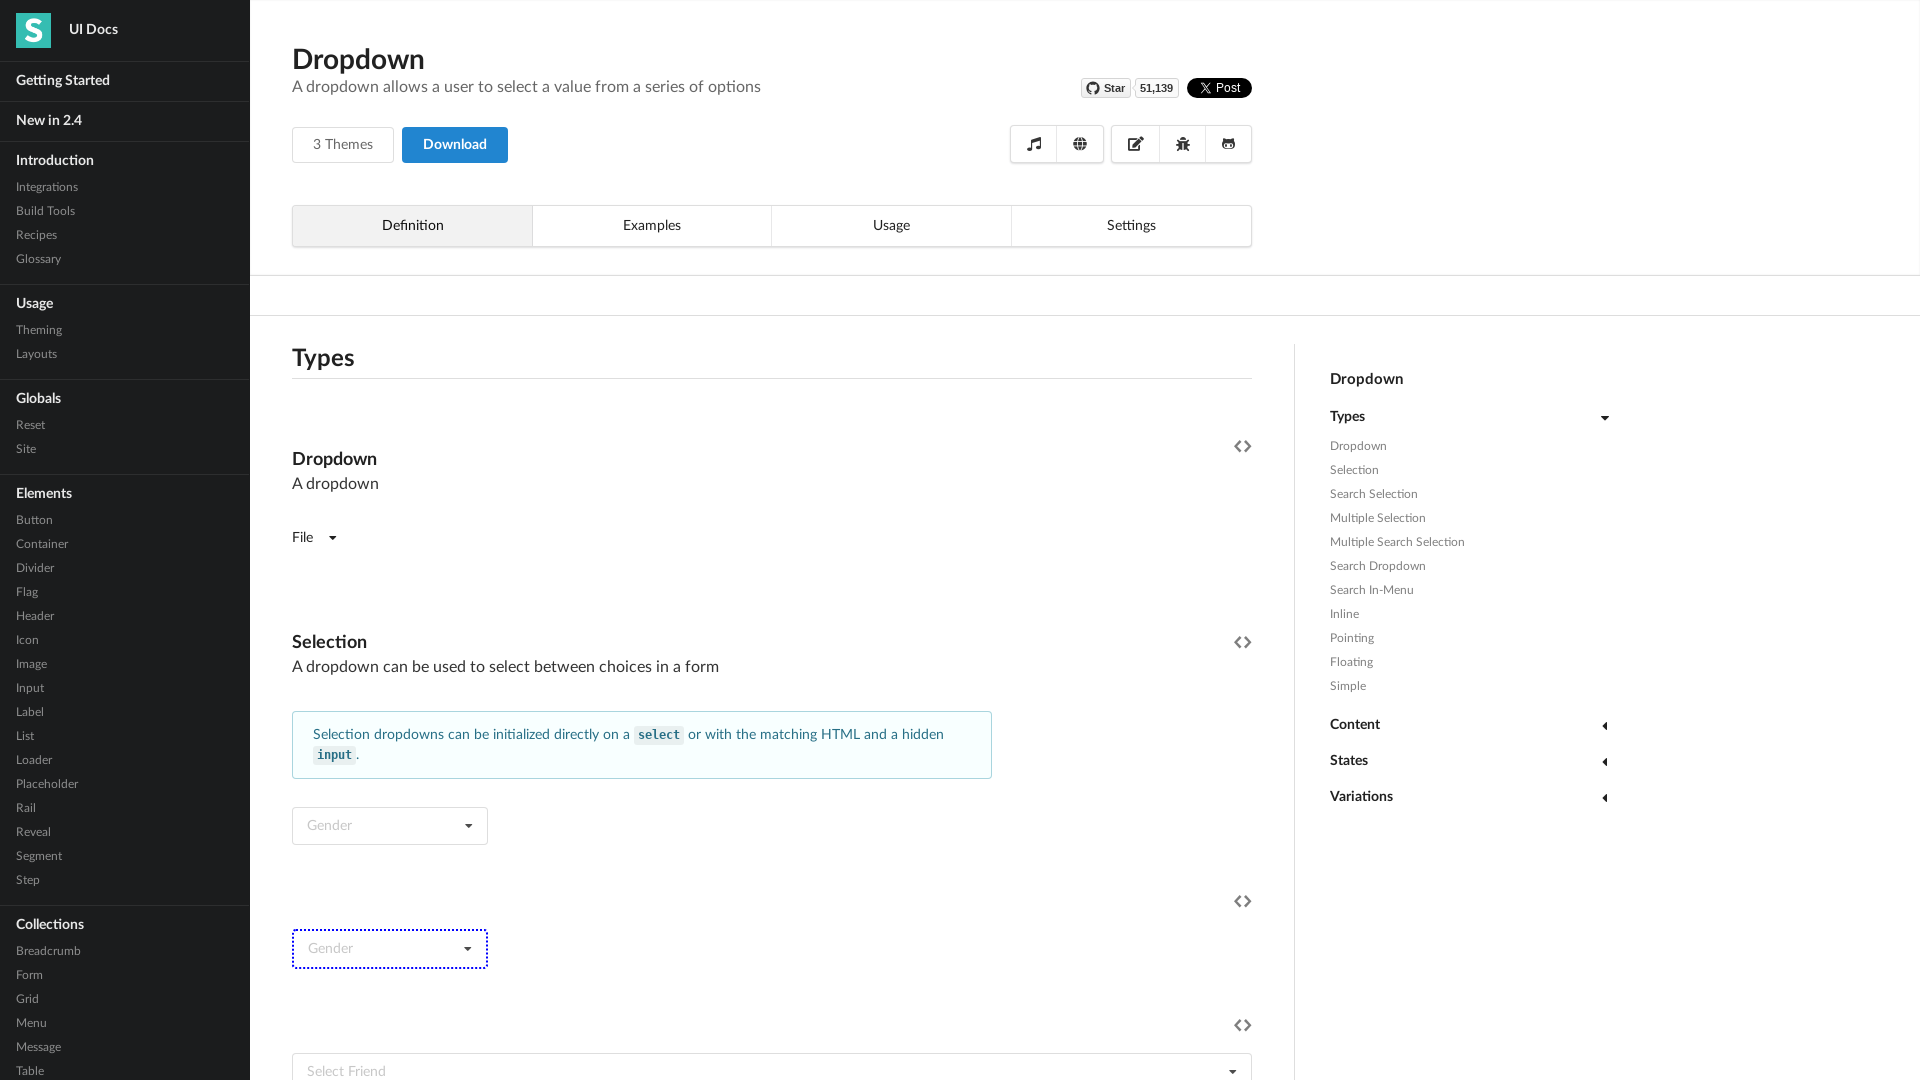

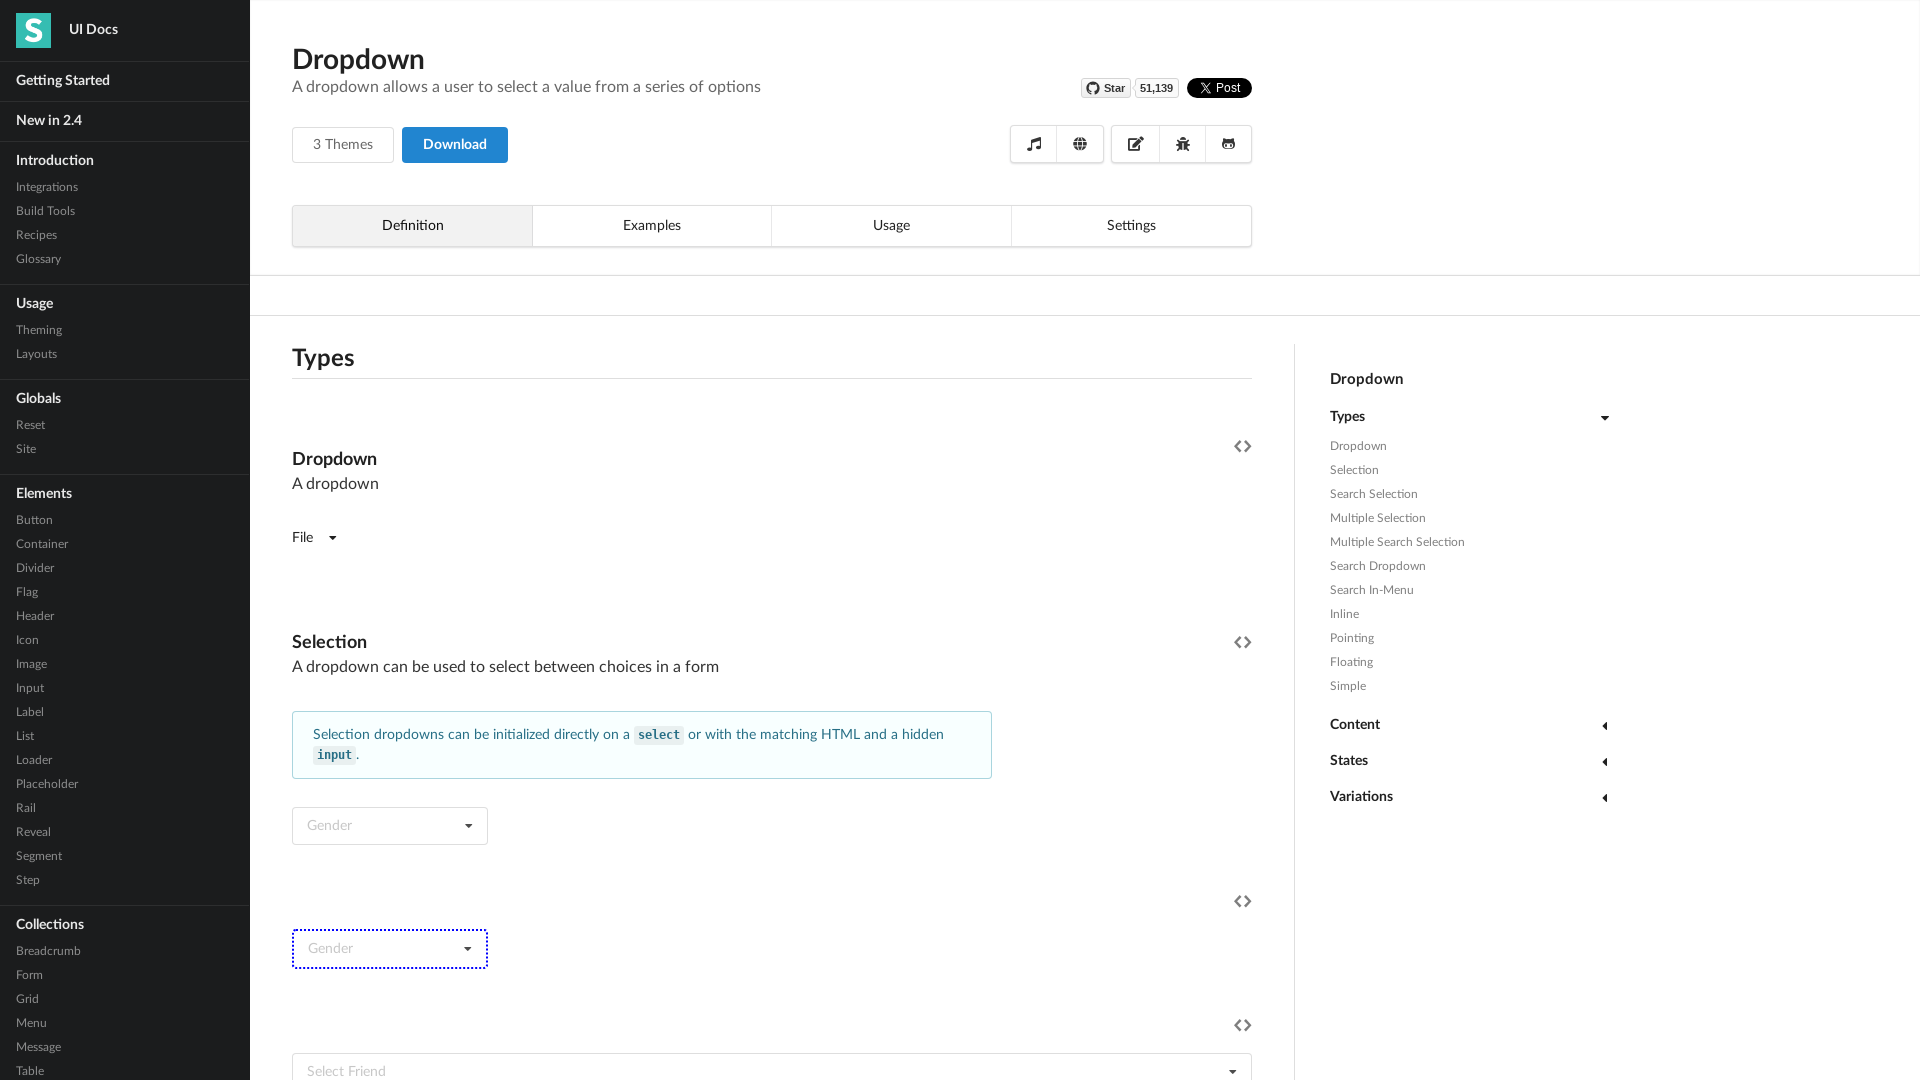